Tests checkbox selection functionality by selecting every alternate checkbox on the page

Starting URL: https://www.hyrtutorials.com/p/basic-controls.html

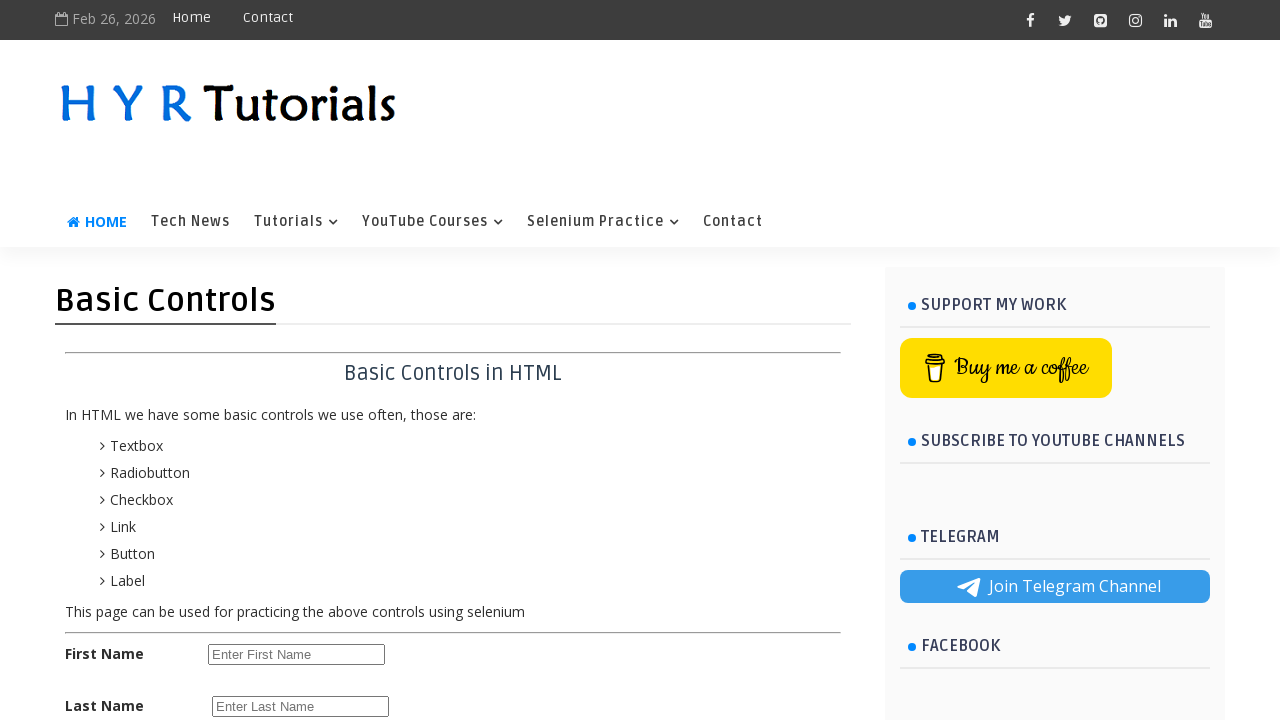

Set viewport size to 700x1500
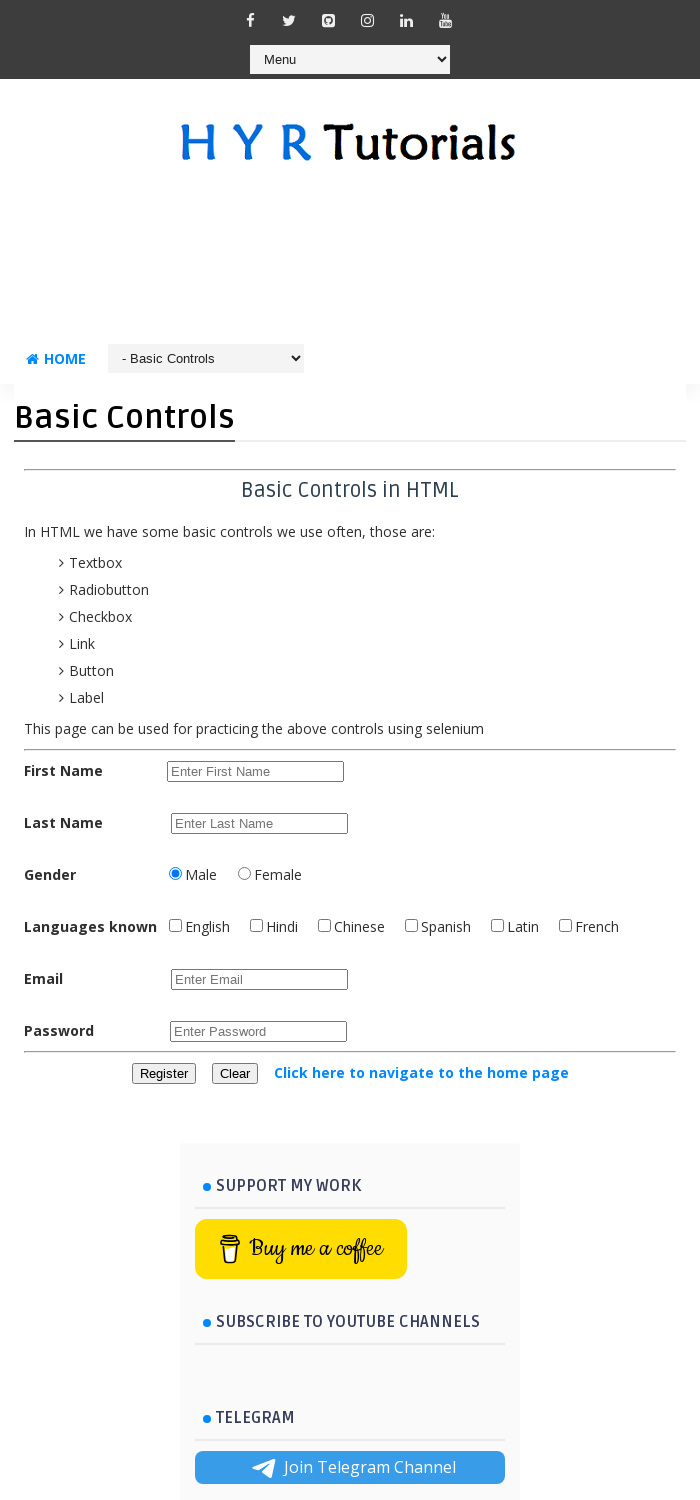

Located all checkboxes with class bcCheckBox
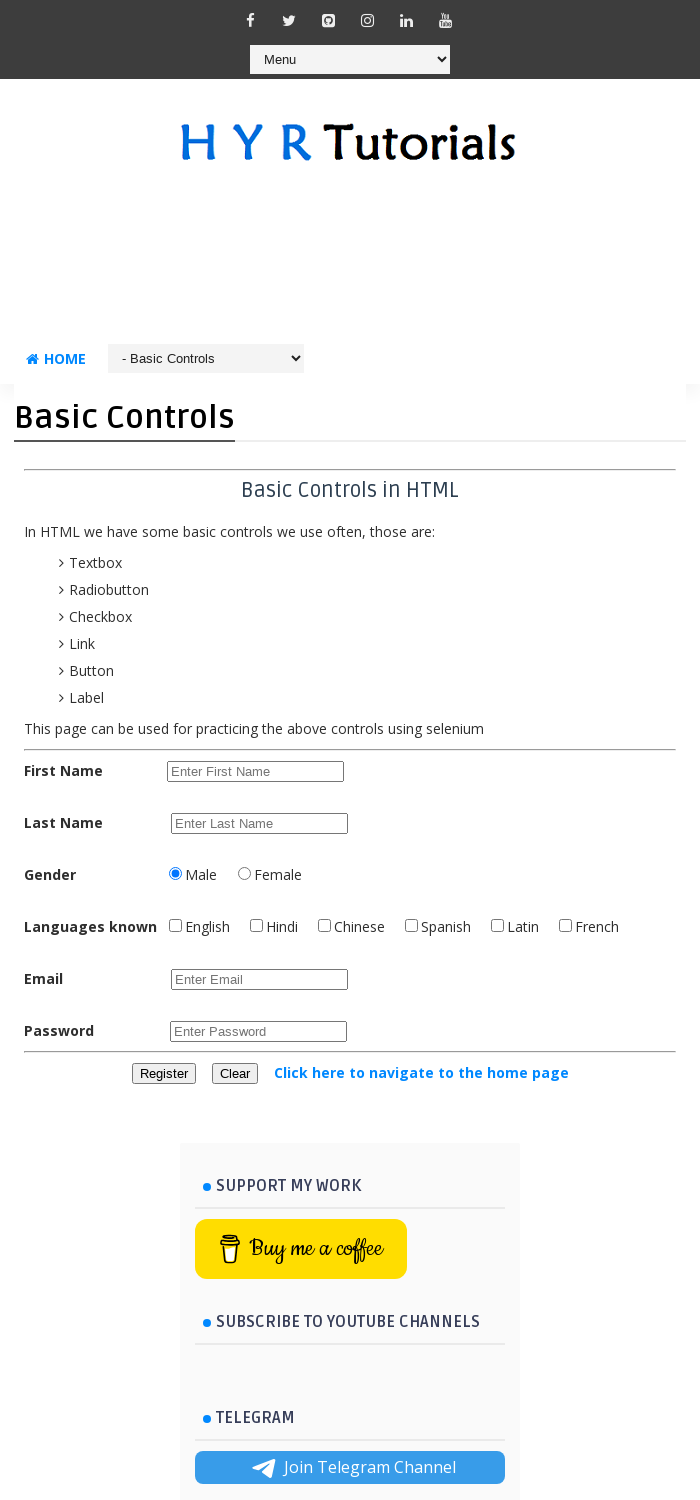

Clicked alternate checkbox at index 0 at (176, 925) on input.bcCheckBox[type='checkbox'] >> nth=0
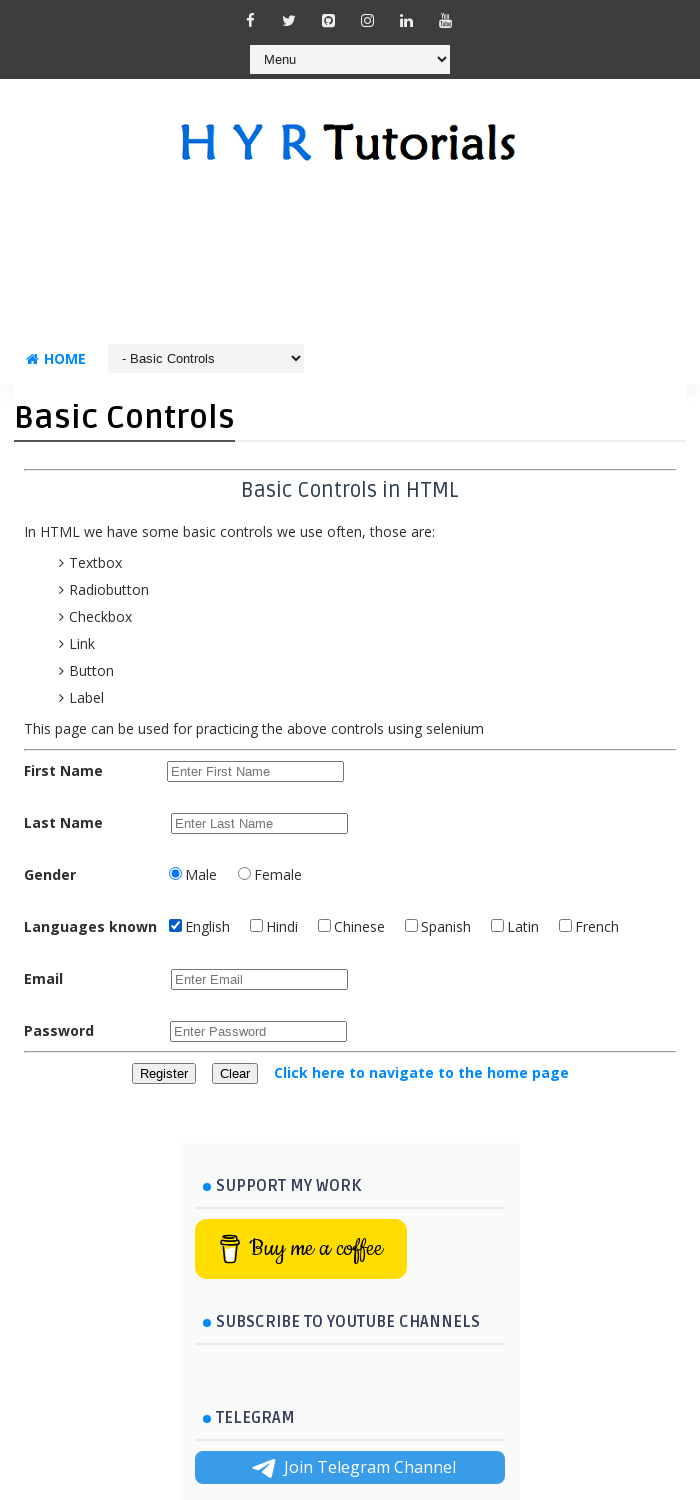

Clicked alternate checkbox at index 2 at (324, 925) on input.bcCheckBox[type='checkbox'] >> nth=2
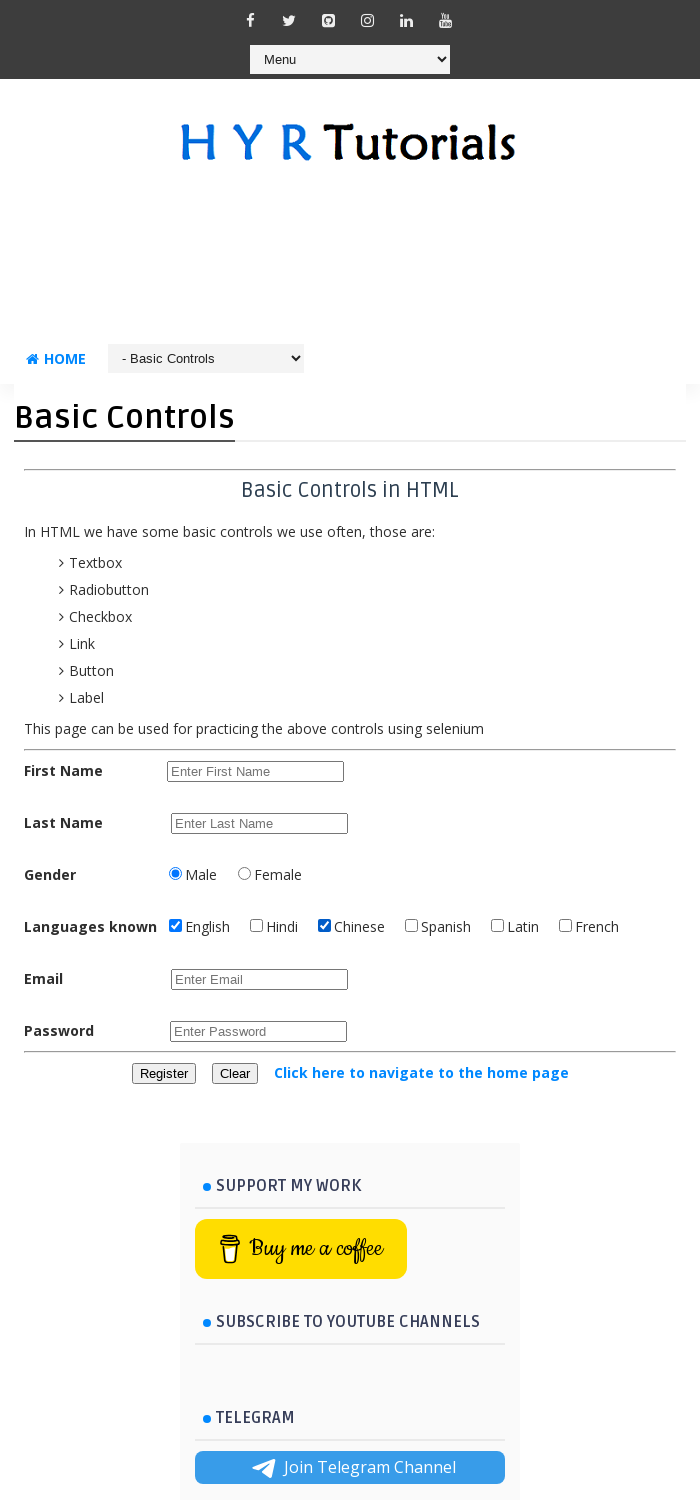

Clicked alternate checkbox at index 4 at (498, 925) on input.bcCheckBox[type='checkbox'] >> nth=4
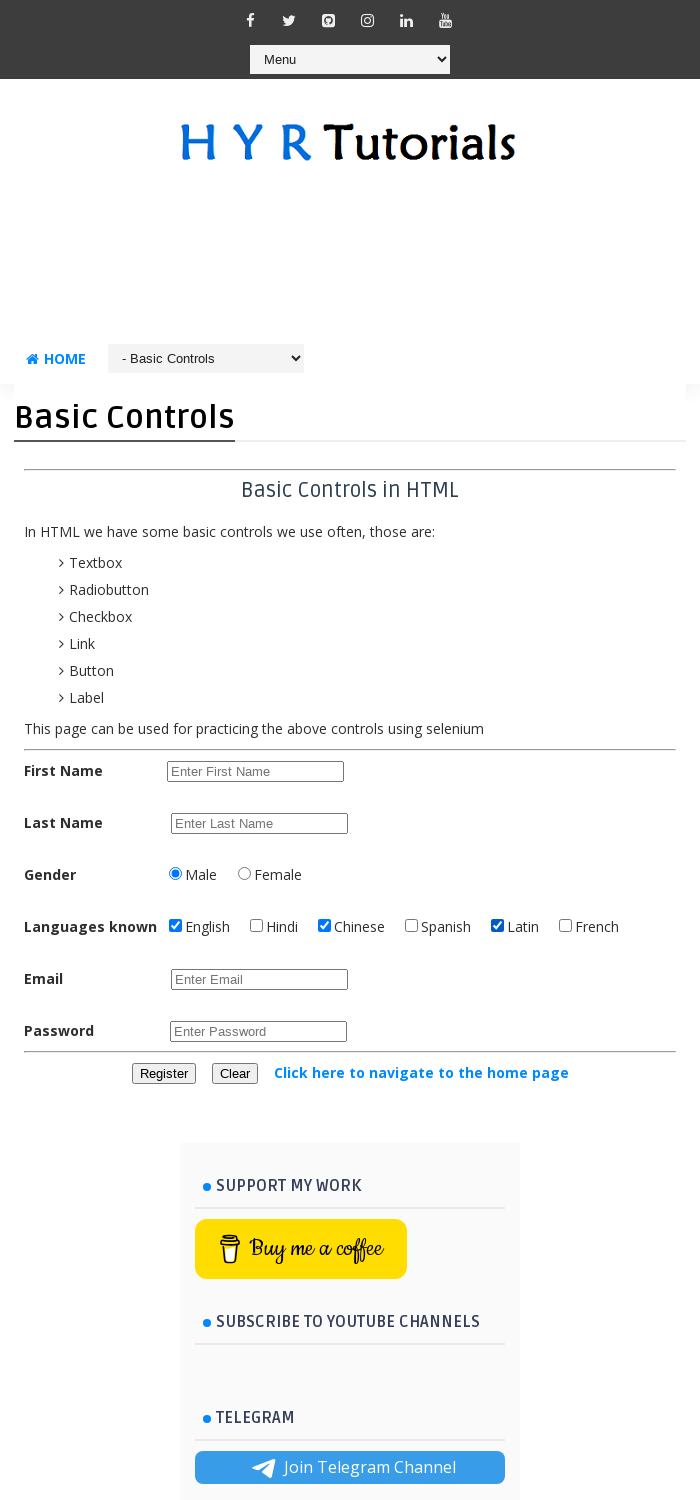

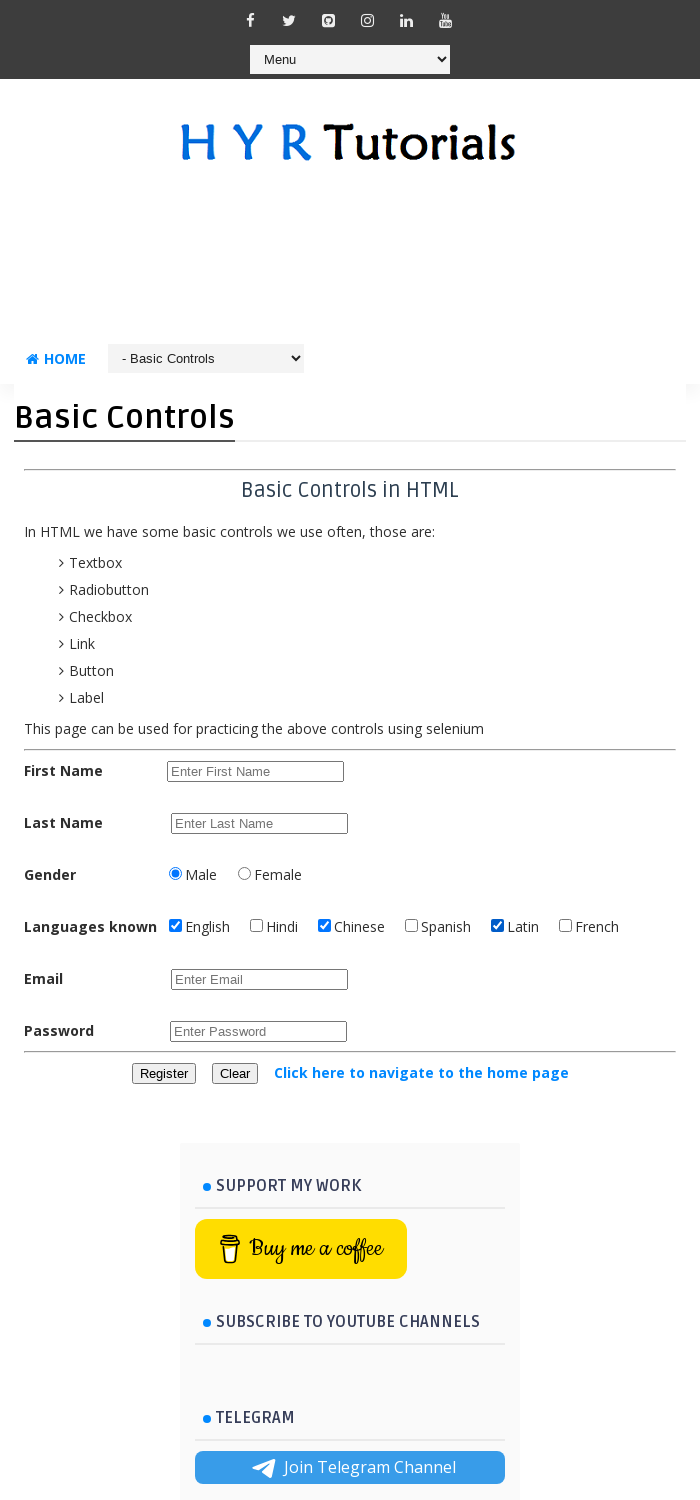